Tests that the login button on the anhtester.com homepage is clickable by navigating to the site and clicking the login button.

Starting URL: https://anhtester.com/

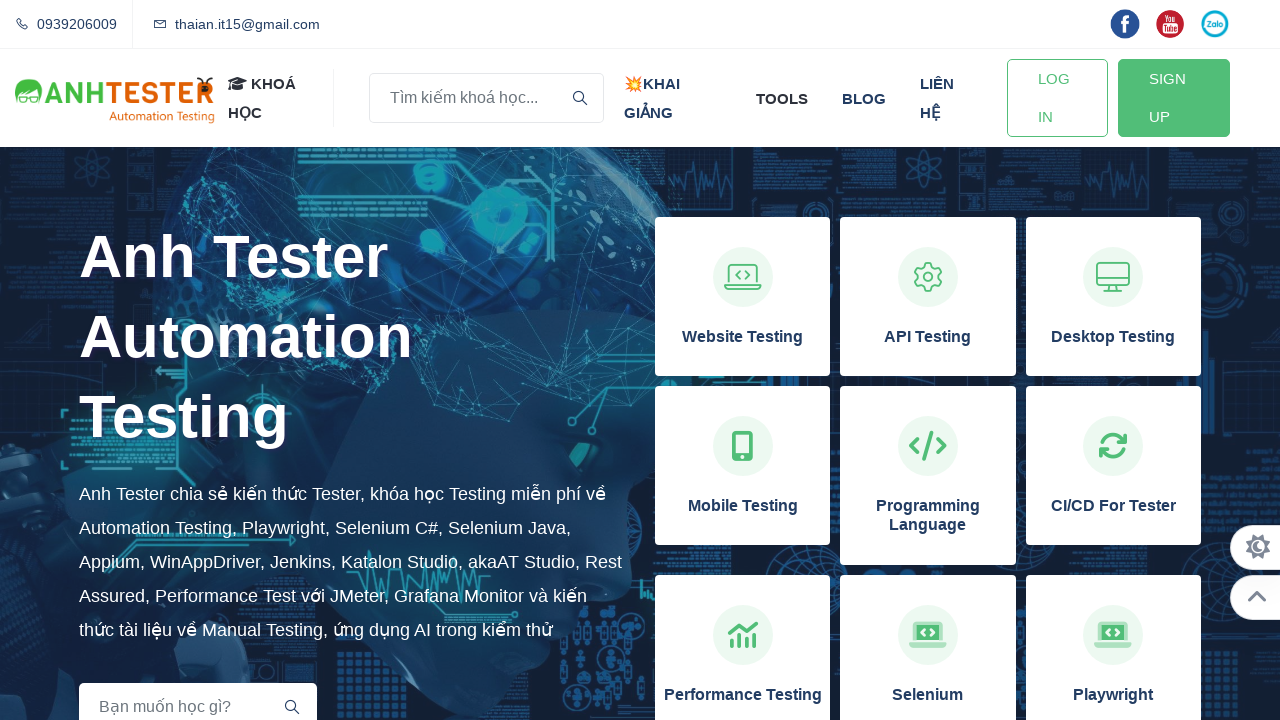

Navigated to https://anhtester.com/
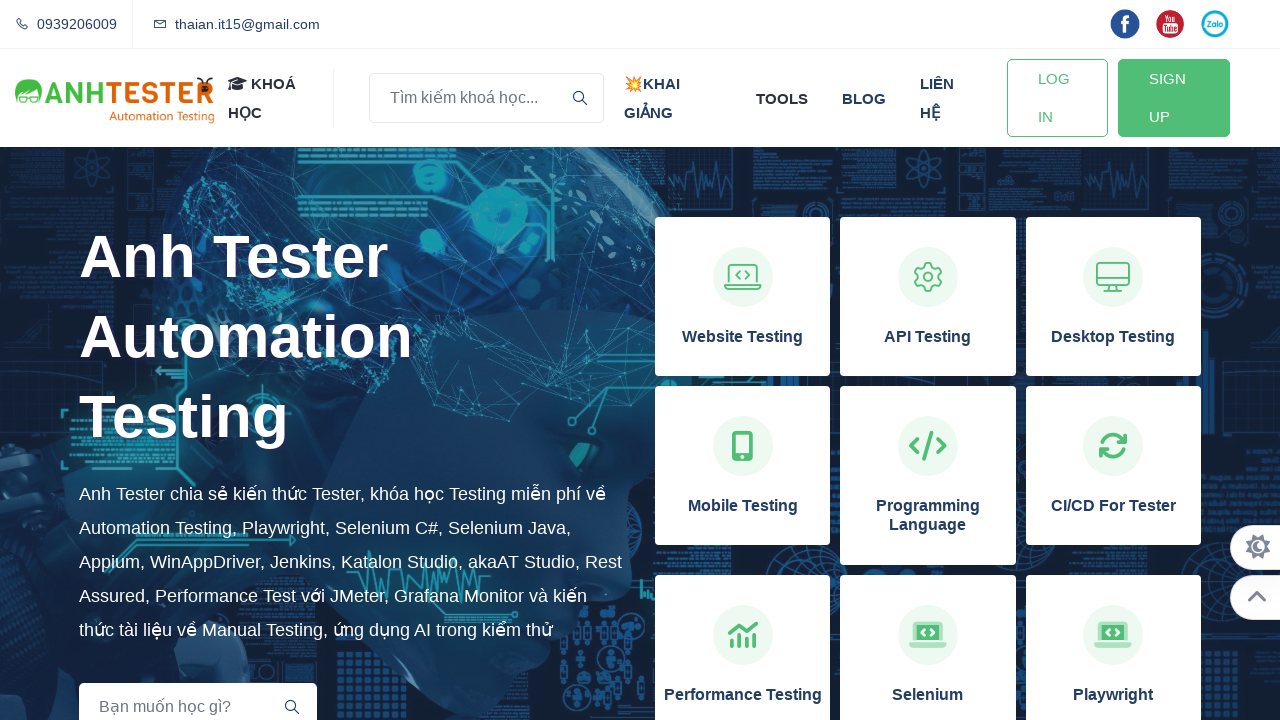

Clicked the Login button at (1057, 98) on a#btn-login
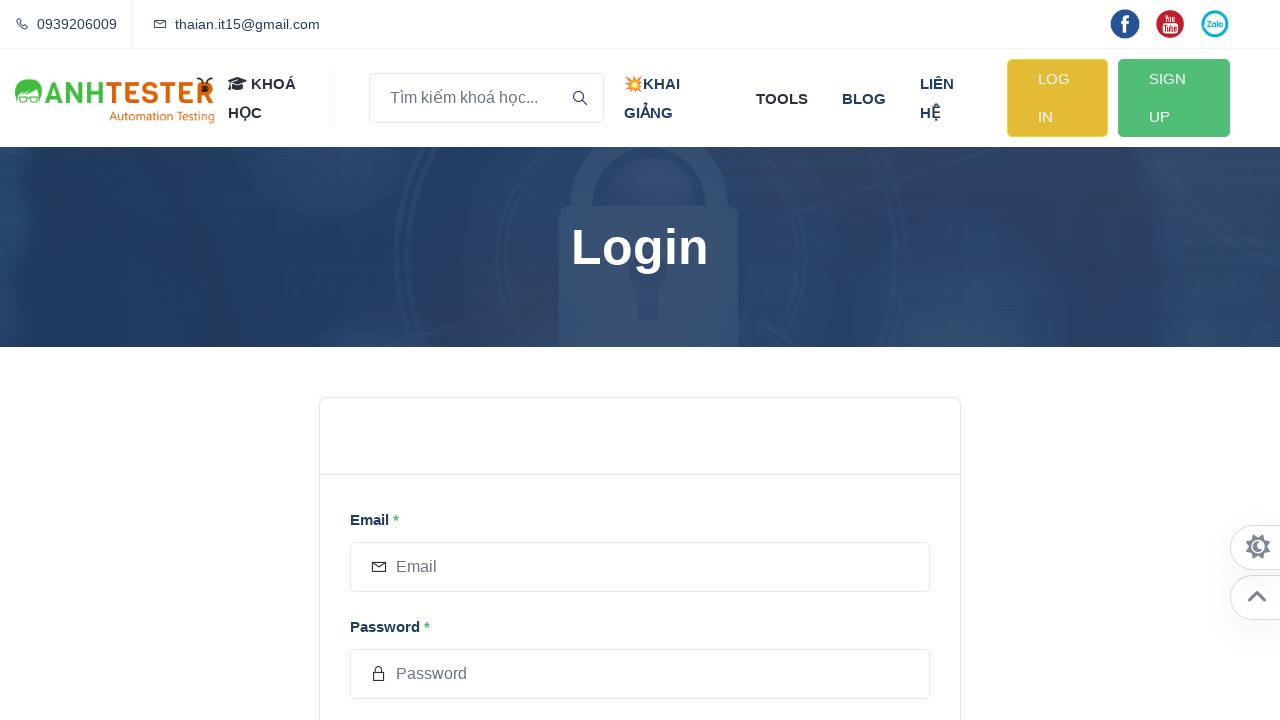

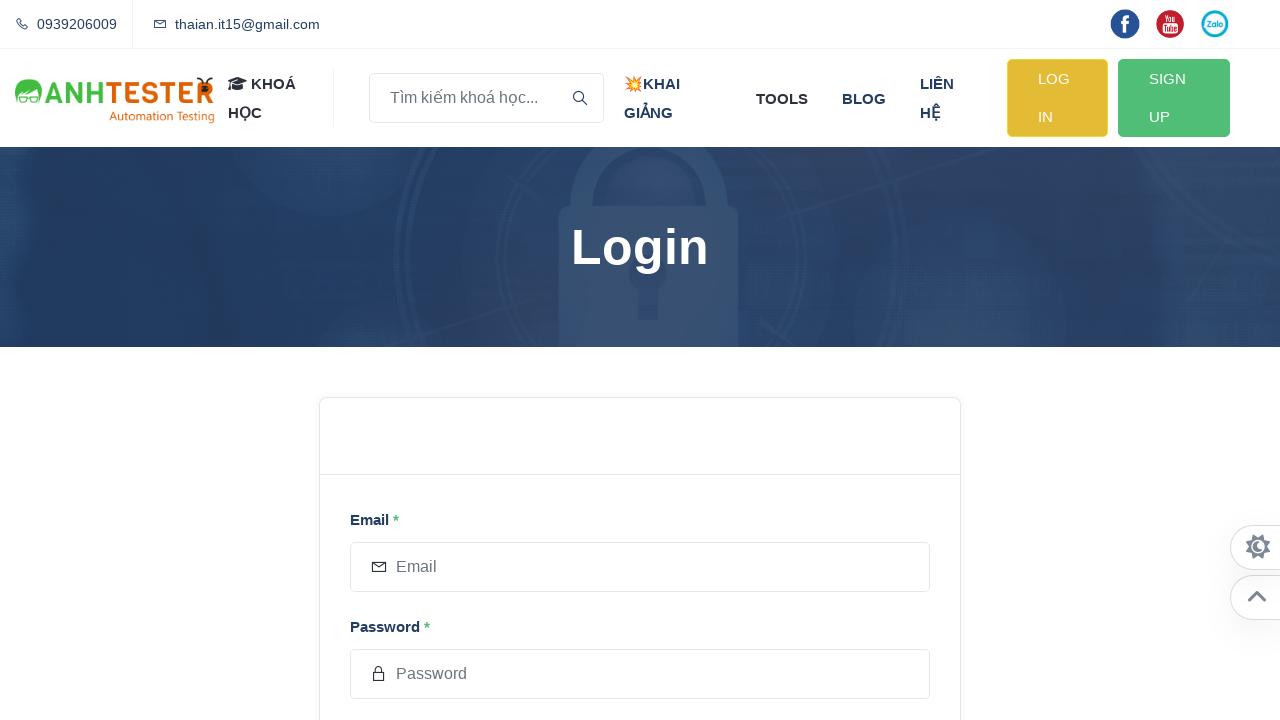